Navigates to a page, finds and clicks a link with a calculated number, then fills out a form with personal information and submits it

Starting URL: http://suninjuly.github.io/find_link_text

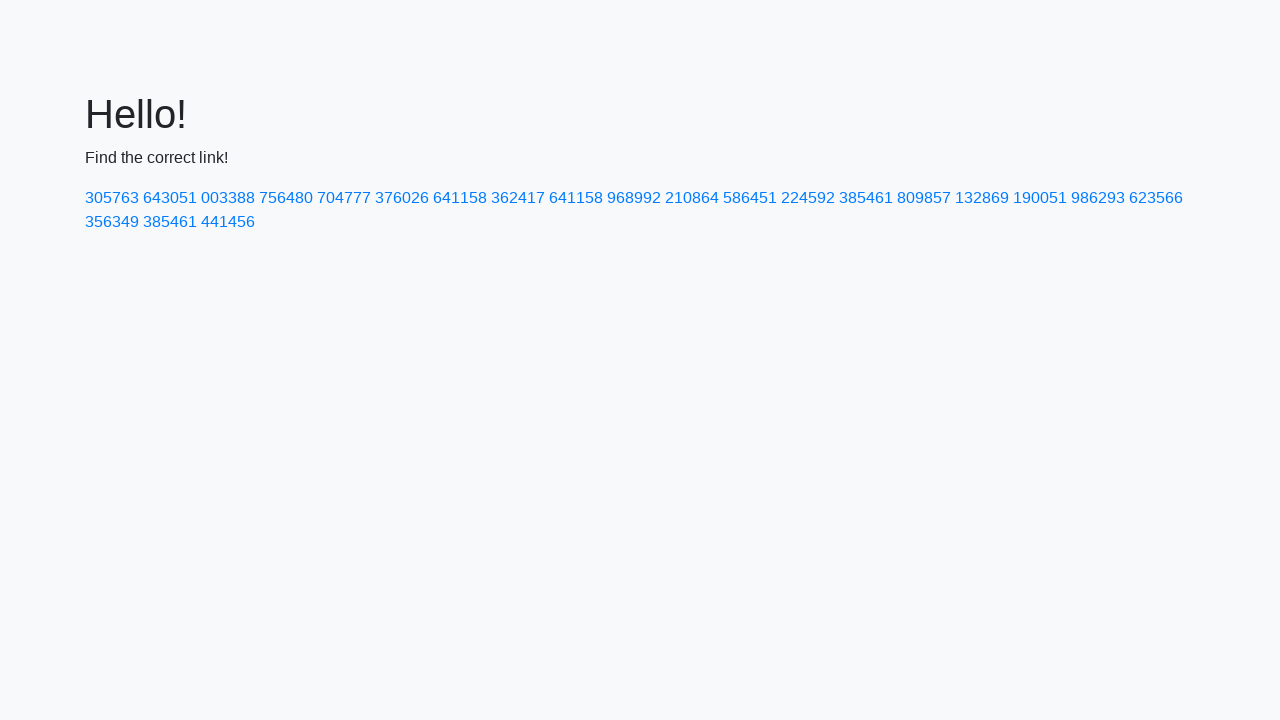

Calculated link number using mathematical formula: 224592
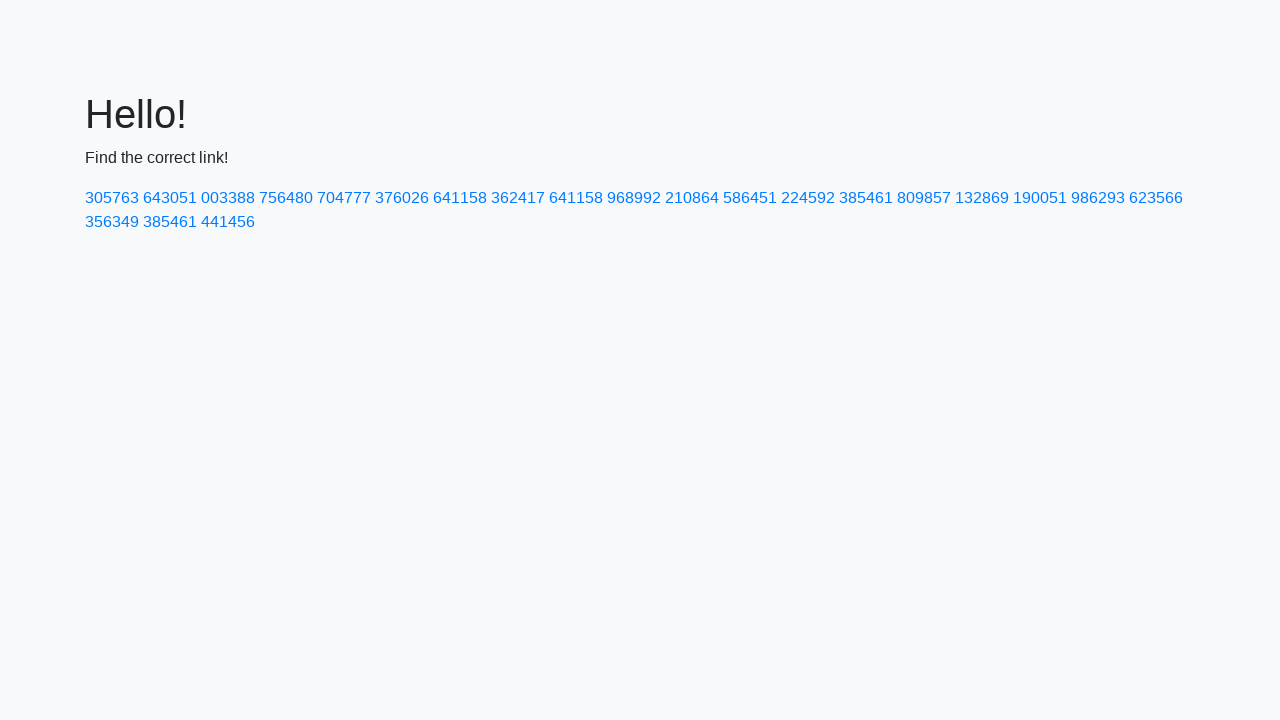

Clicked link with calculated number 224592 at (808, 198) on a:has-text('224592')
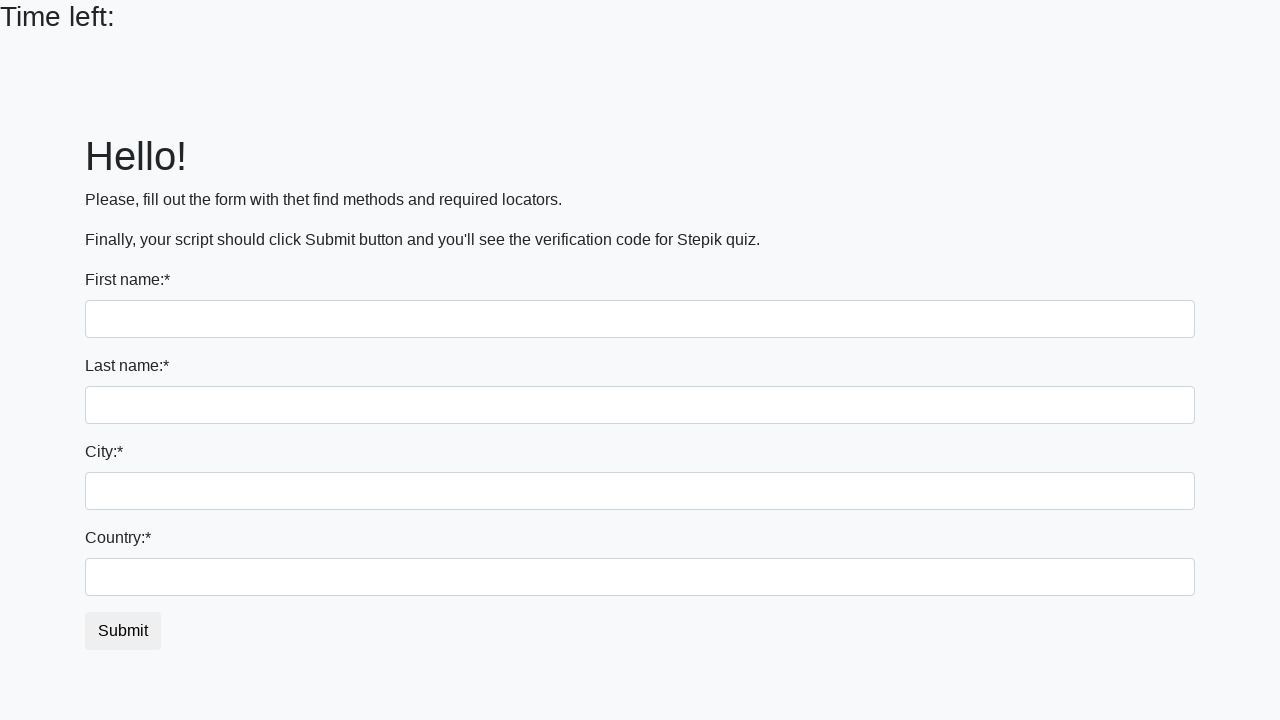

Filled first name field with 'Ivan' on input:first-of-type
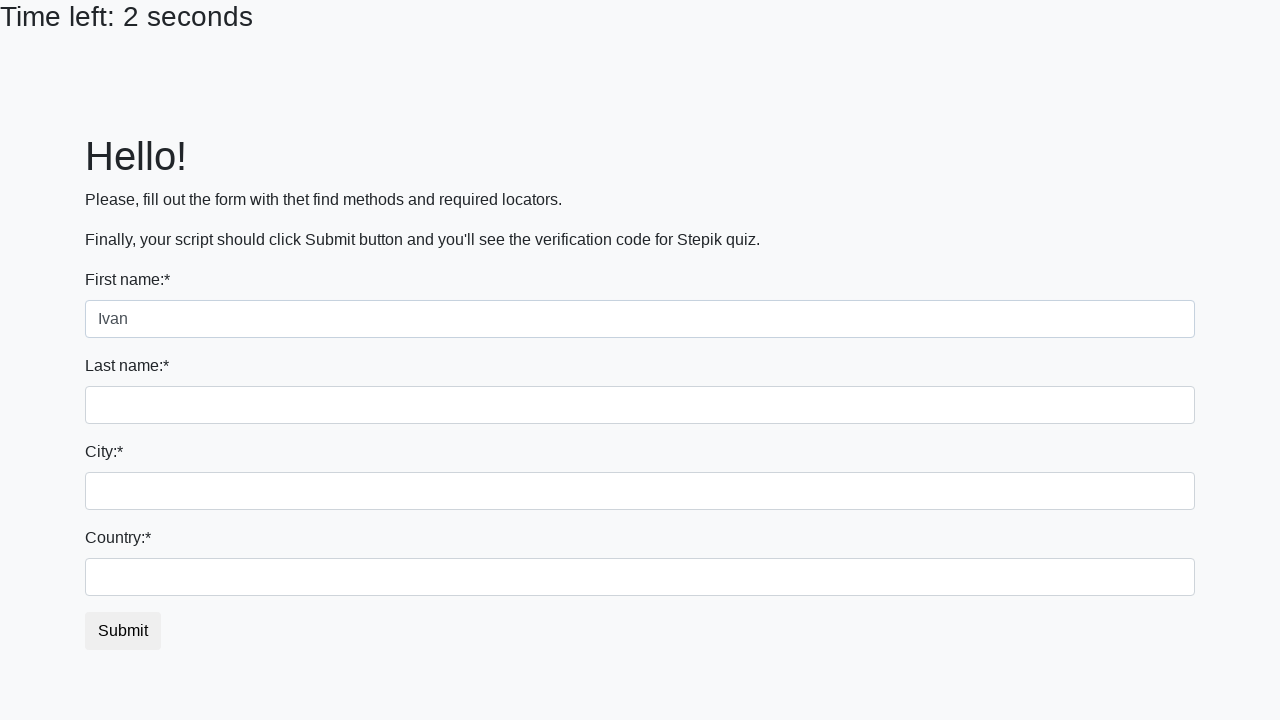

Filled last name field with 'Petrov' on input[name='last_name']
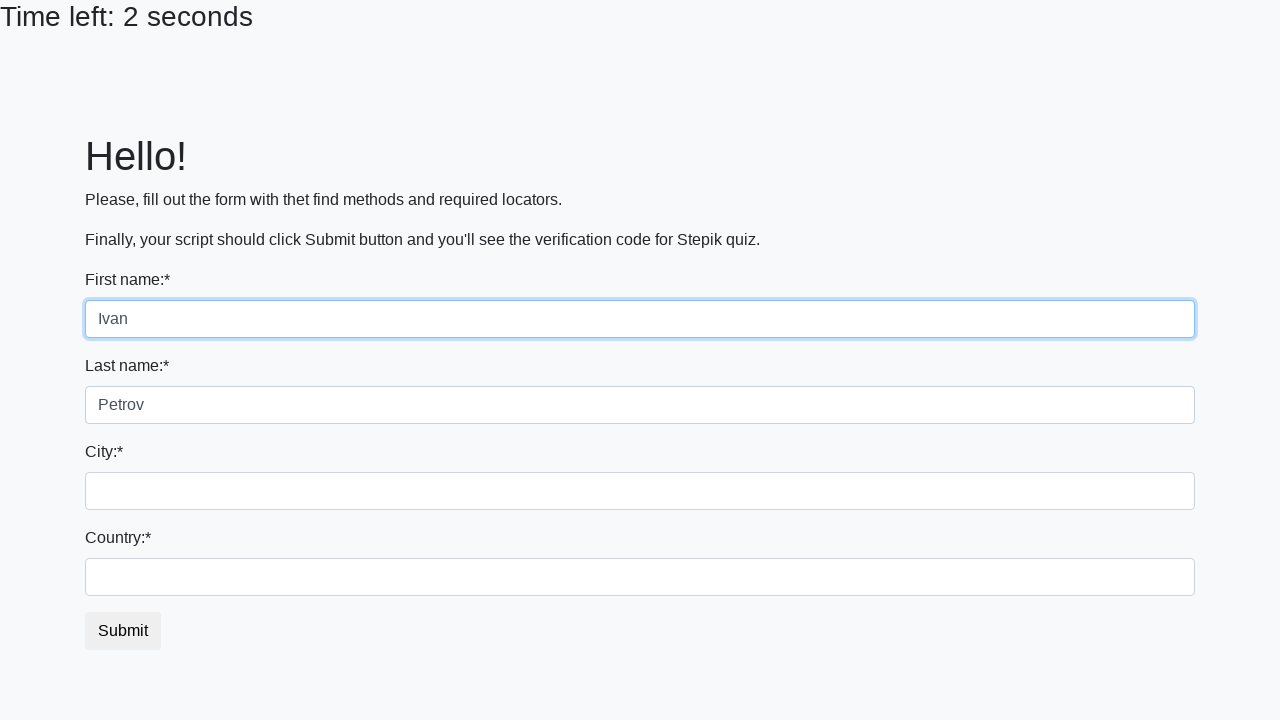

Filled city field with 'Smolensk' on .form-control.city
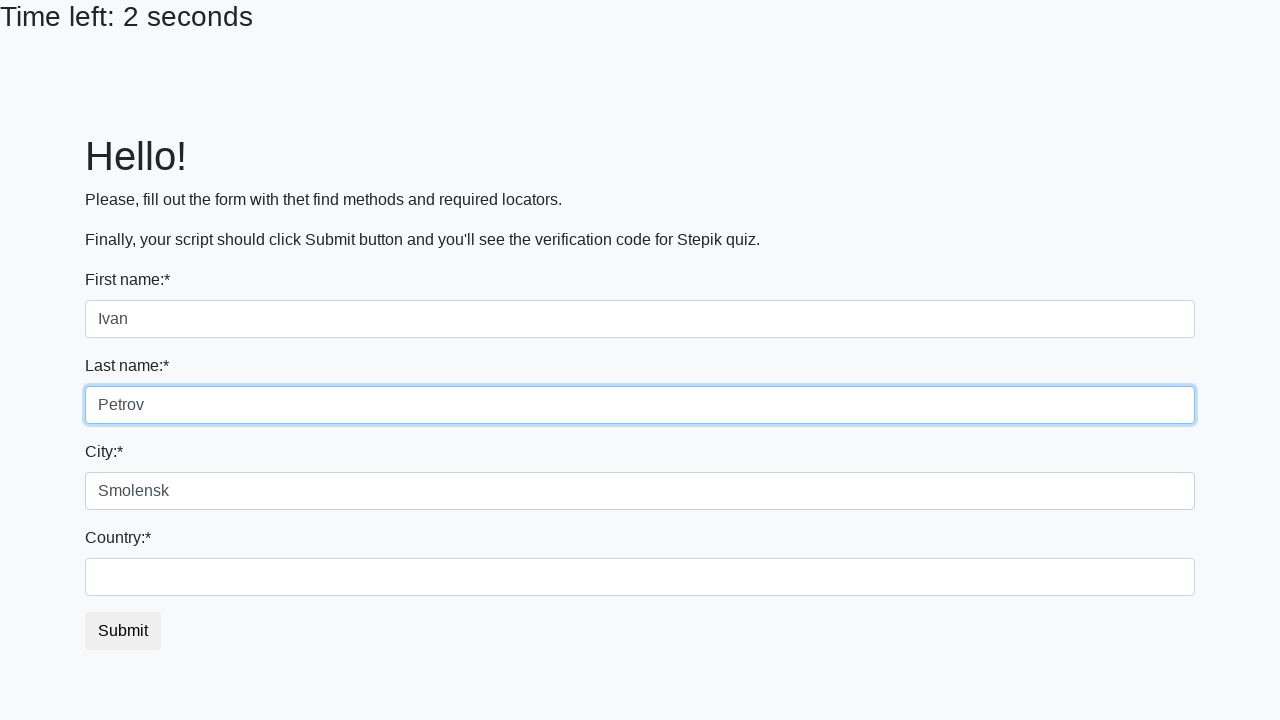

Filled country field with 'Russia' on #country
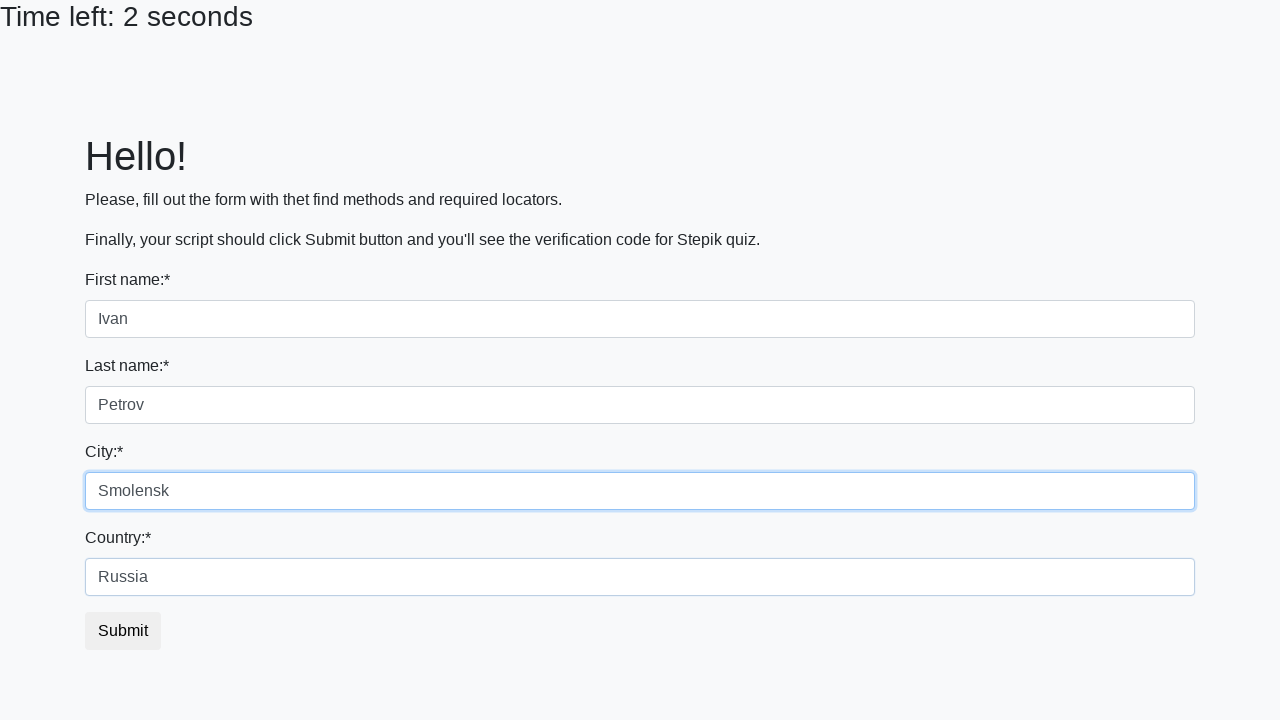

Clicked form submit button at (123, 631) on button.btn
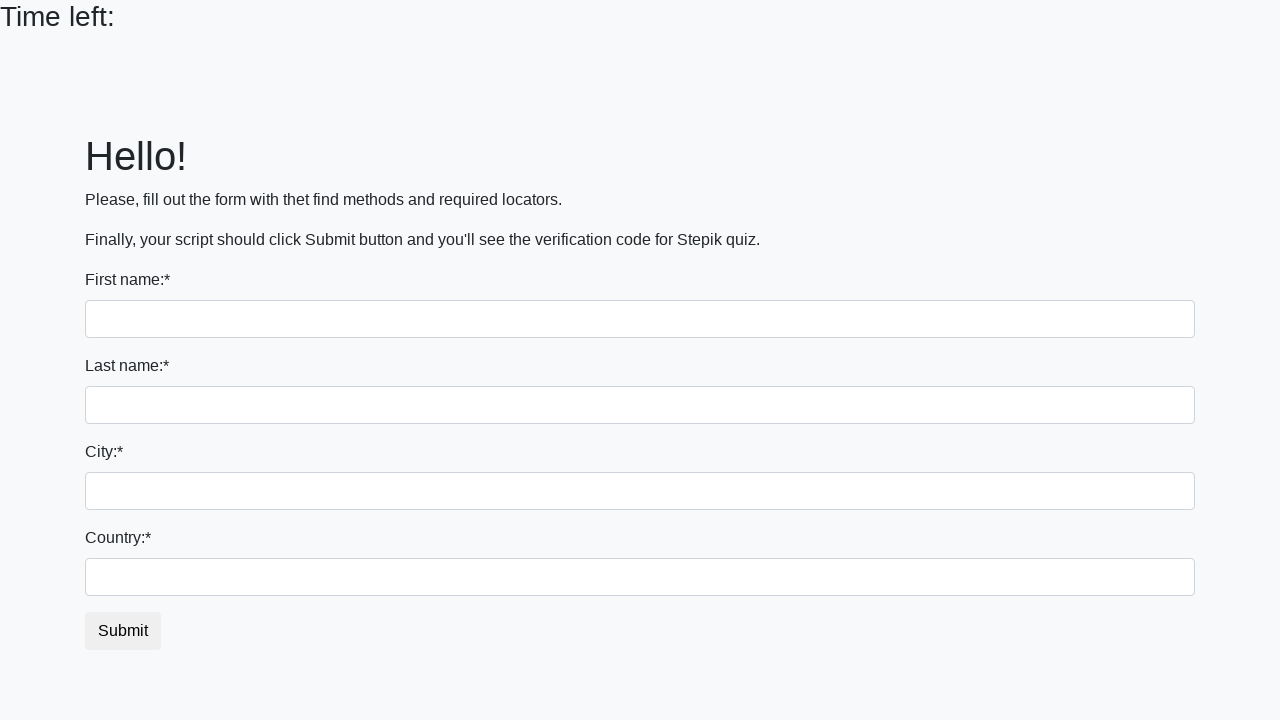

Waited for form submission result
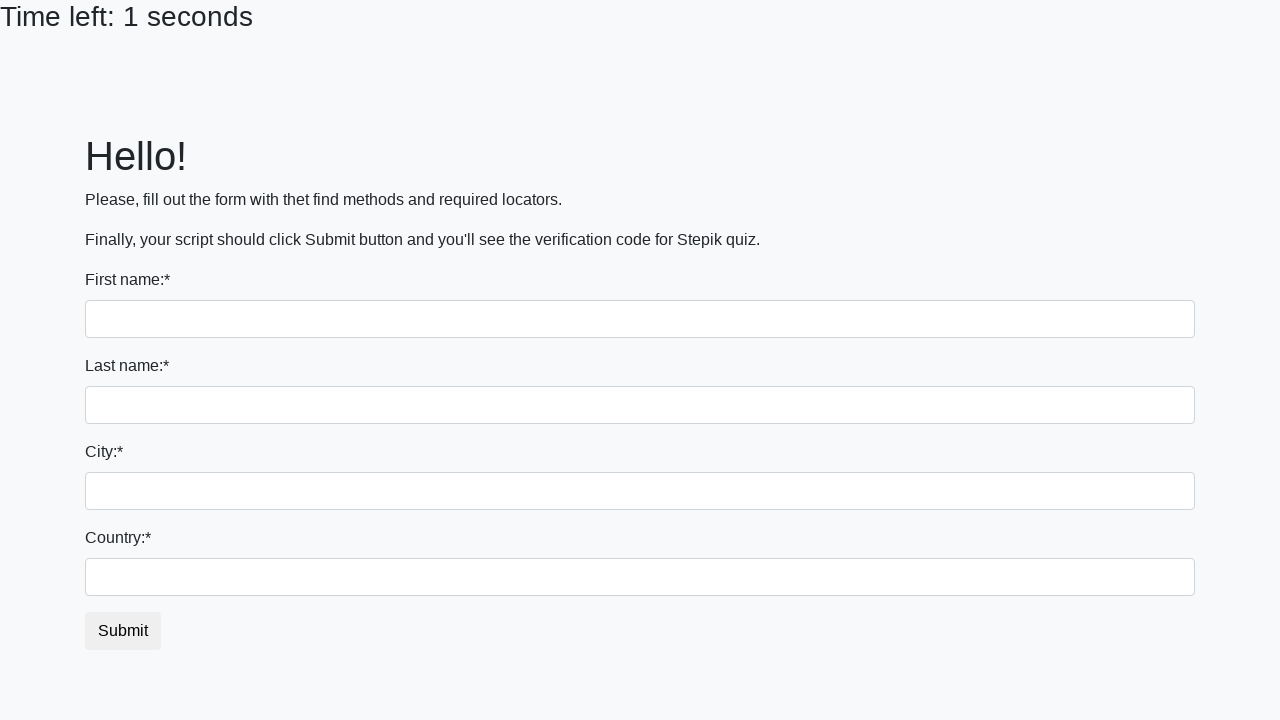

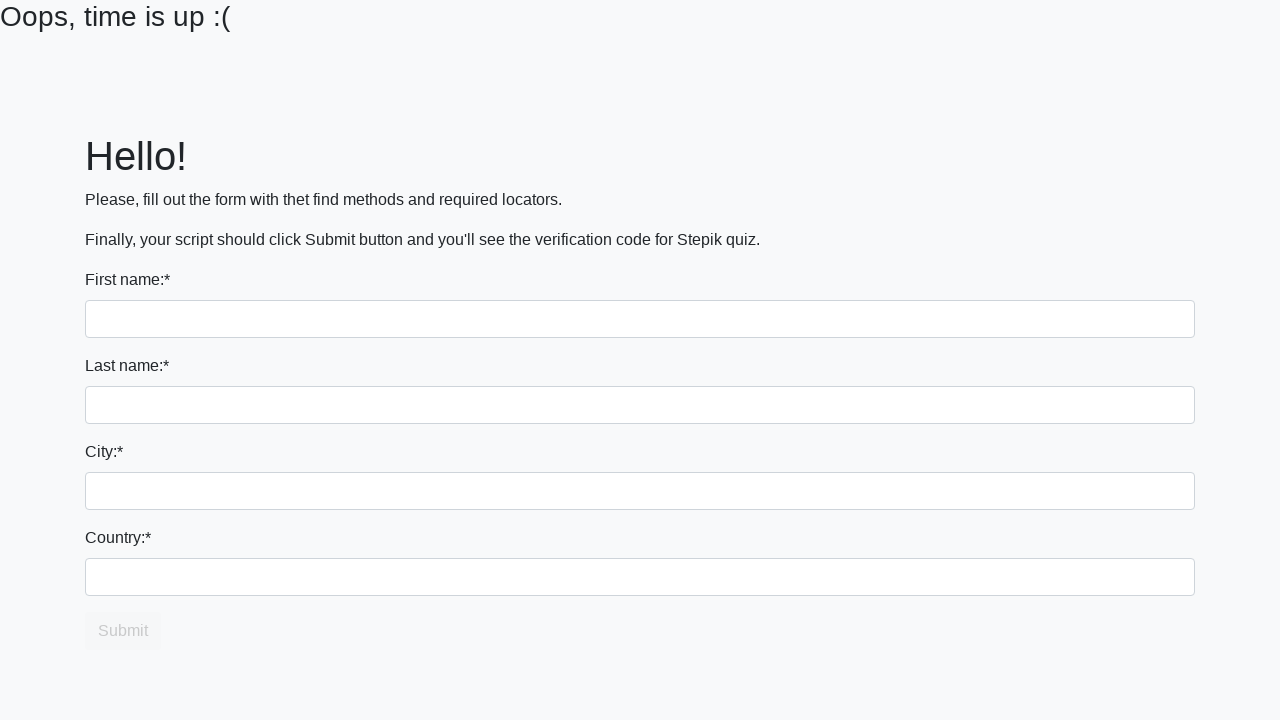